Tests drag and drop functionality by dragging element A to container B and back, verifying elements are in correct containers after each operation.

Starting URL: https://the-internet.herokuapp.com/drag_and_drop

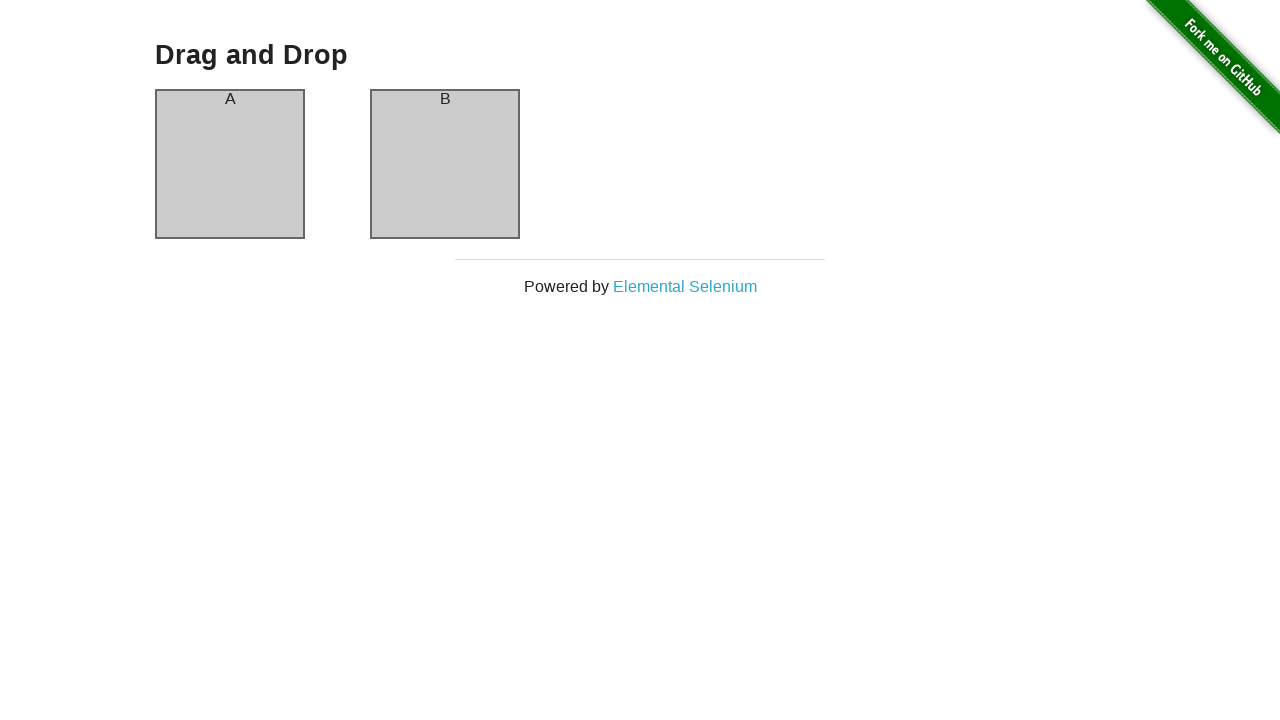

Waited for drag and drop page header to load
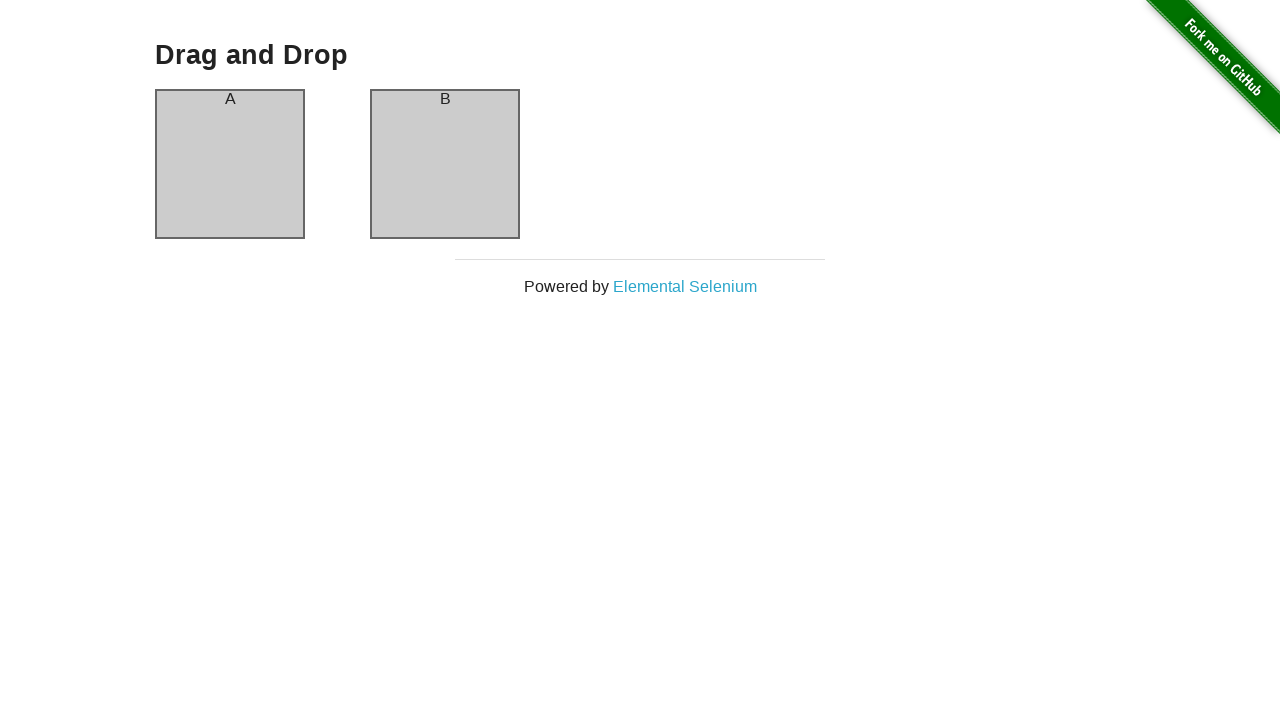

Located element A header in column-a
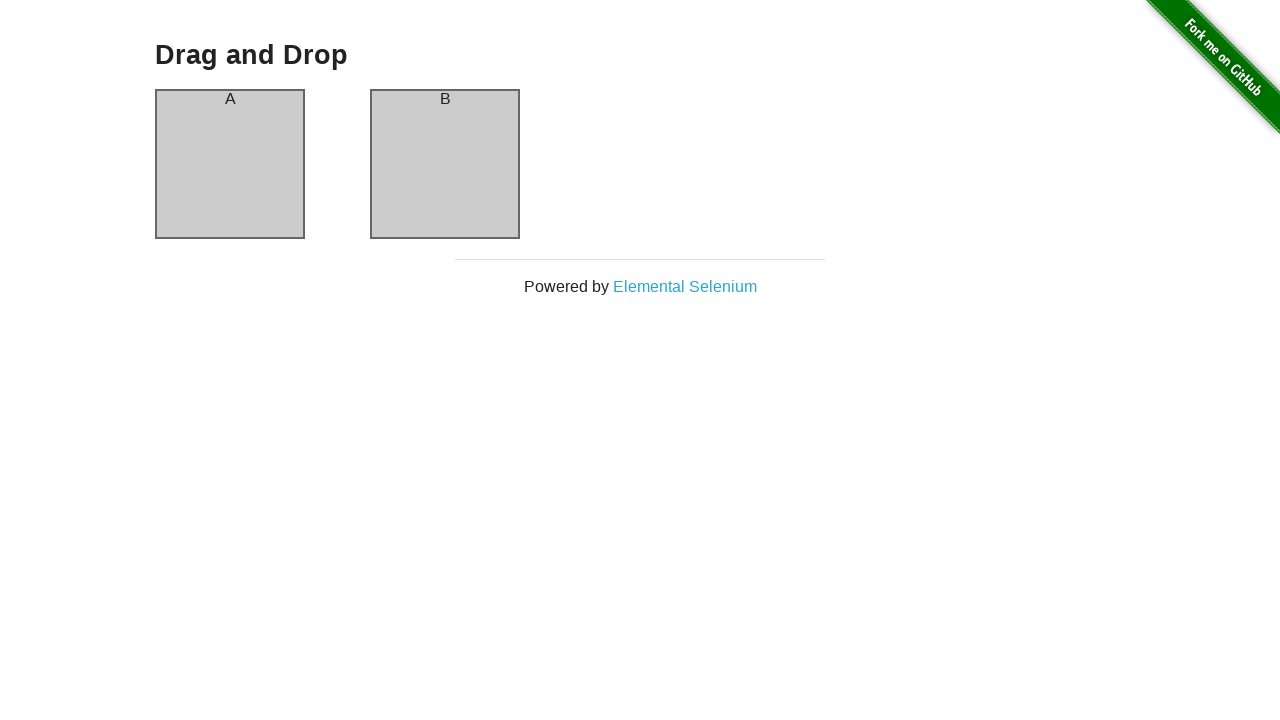

Located element B header in column-b
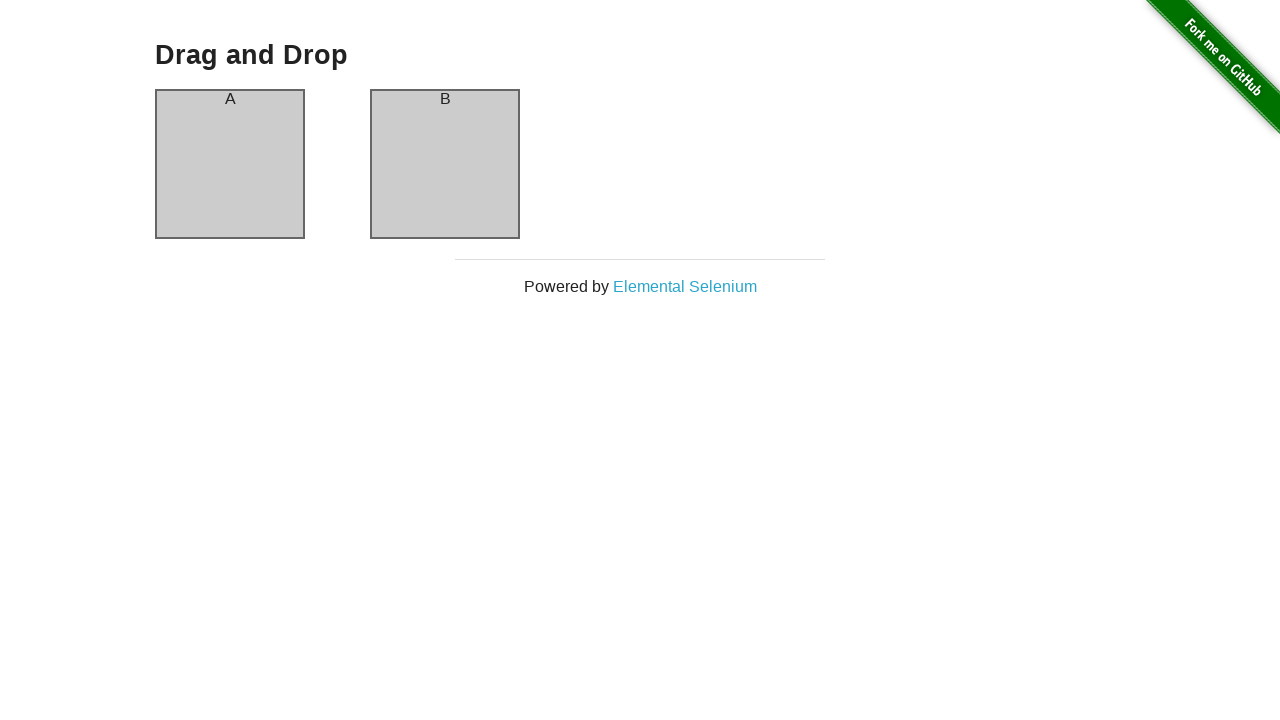

Dragged element A from column-a to column-b at (445, 164)
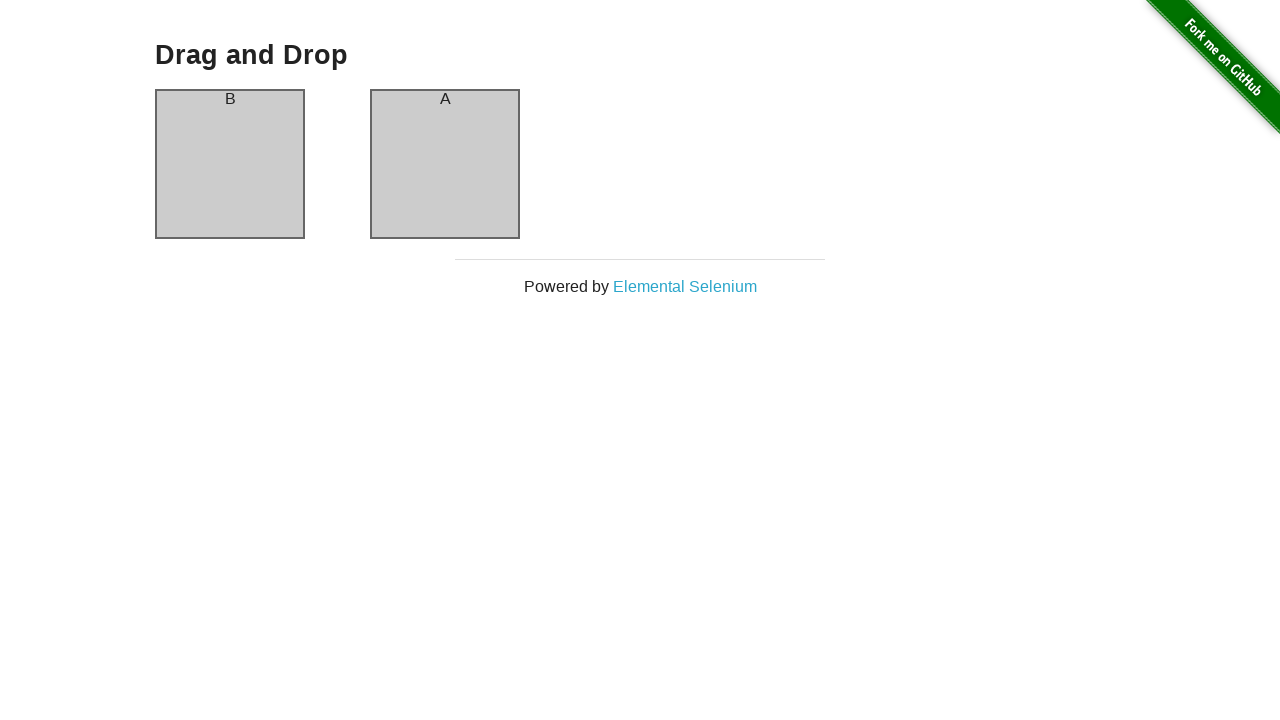

Waited 500ms for drag operation to complete
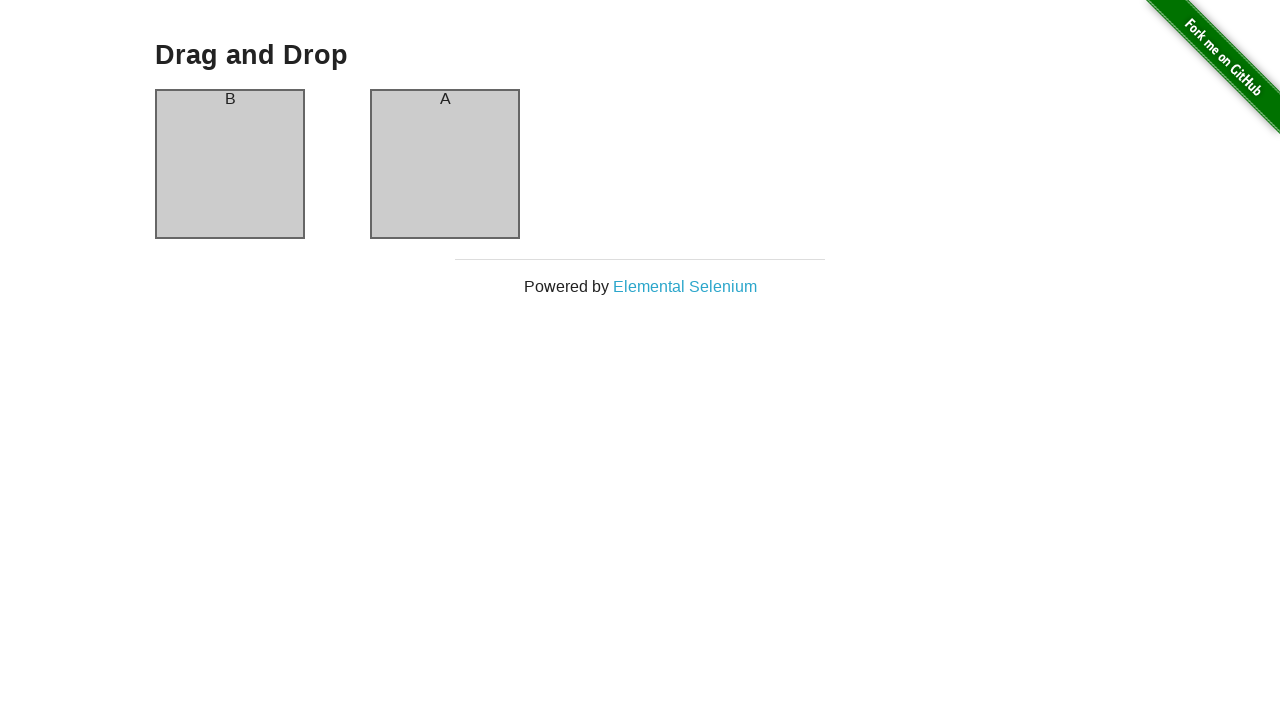

Dragged element back from column-b to column-a at (230, 164)
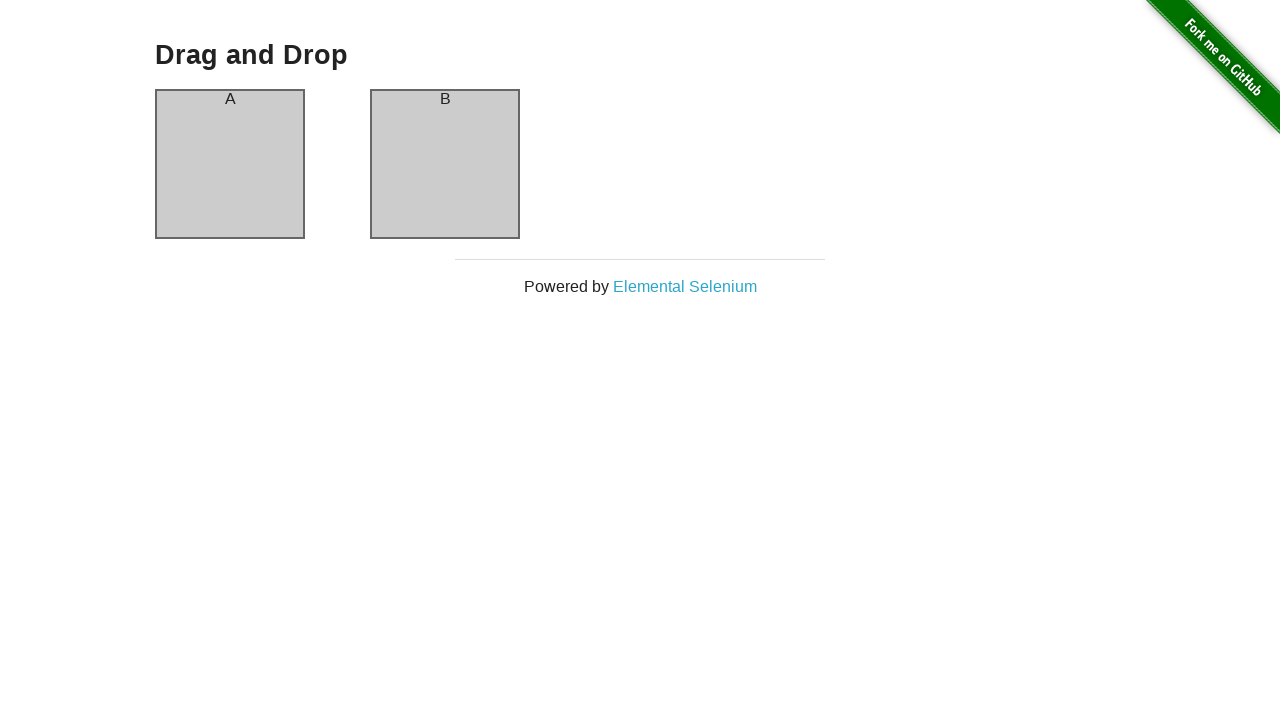

Waited 500ms for return drag operation to complete
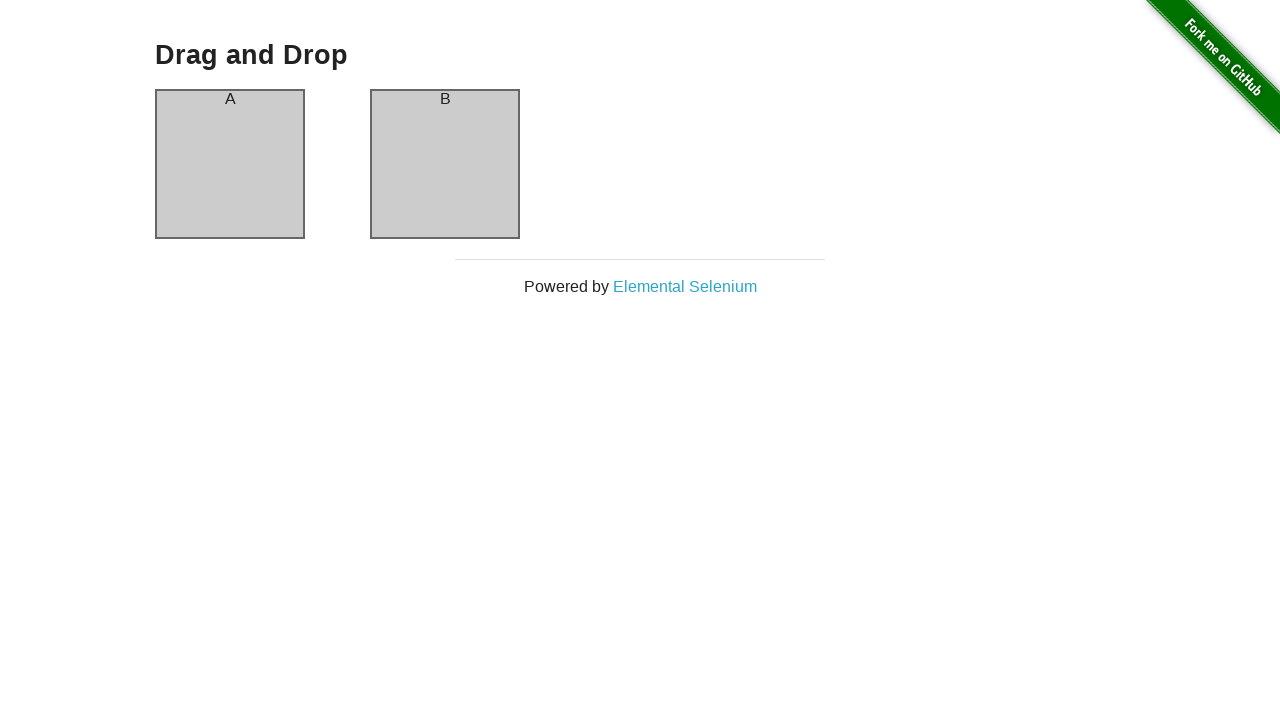

Verified element A is back in column-a header
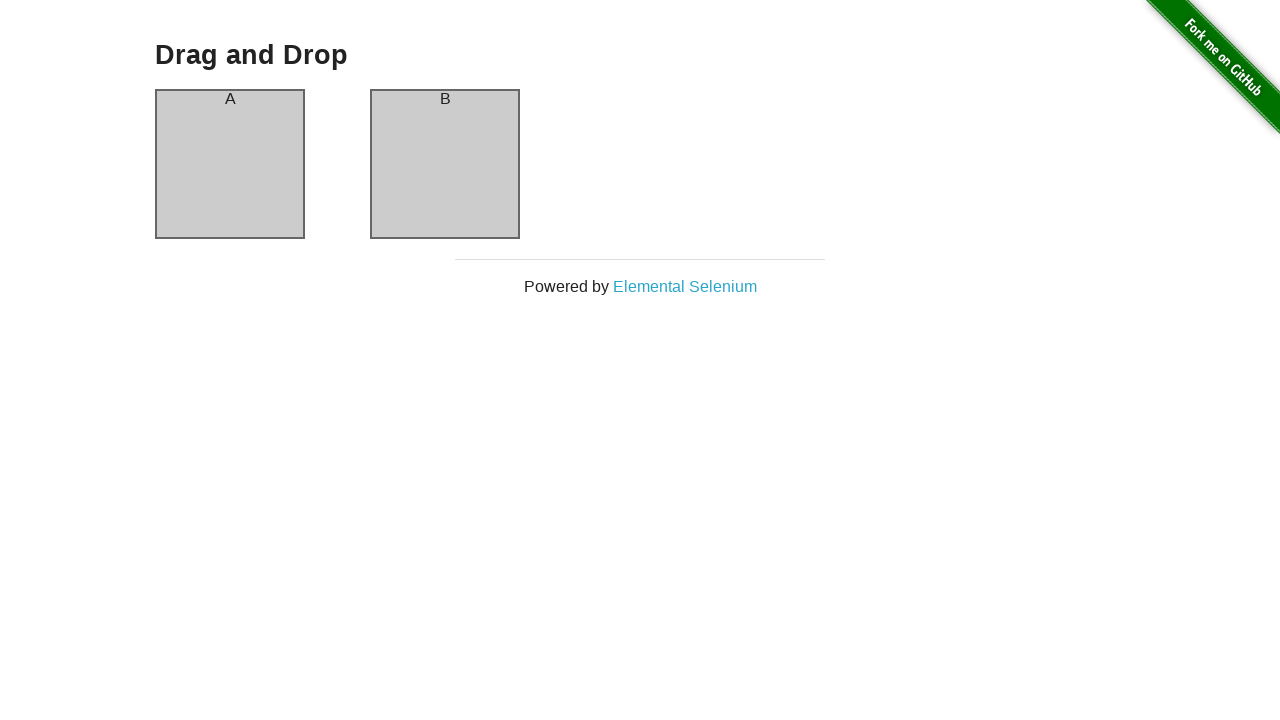

Verified element B is back in column-b header
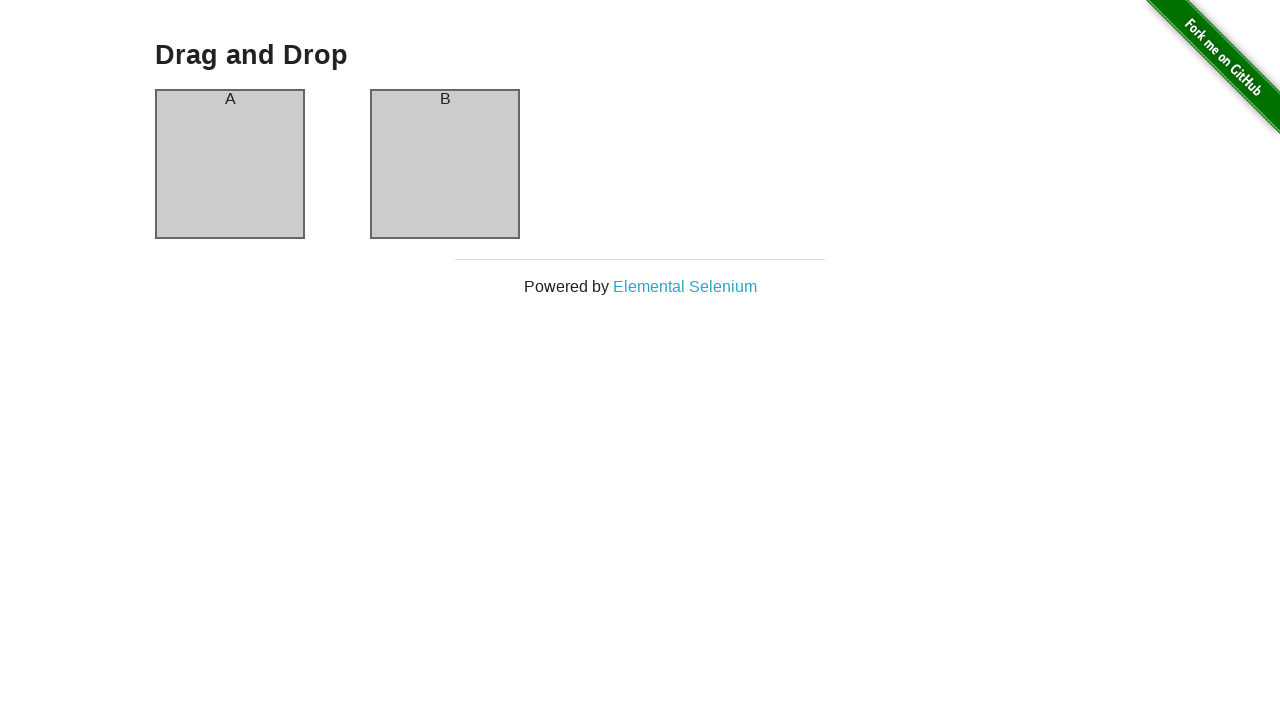

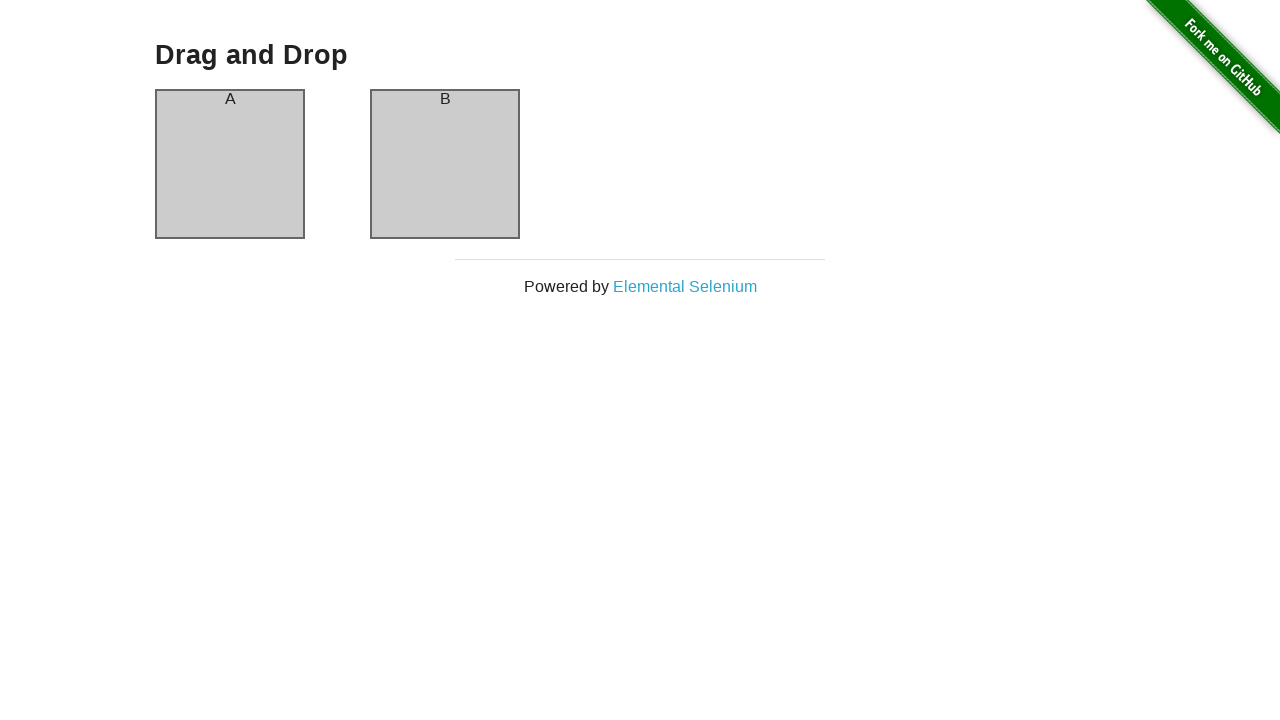